Tests iframe interaction by switching to a frame, selecting an option from a dropdown menu, and then switching back to the main content

Starting URL: https://www.hyrtutorials.com/p/frames-practice.html

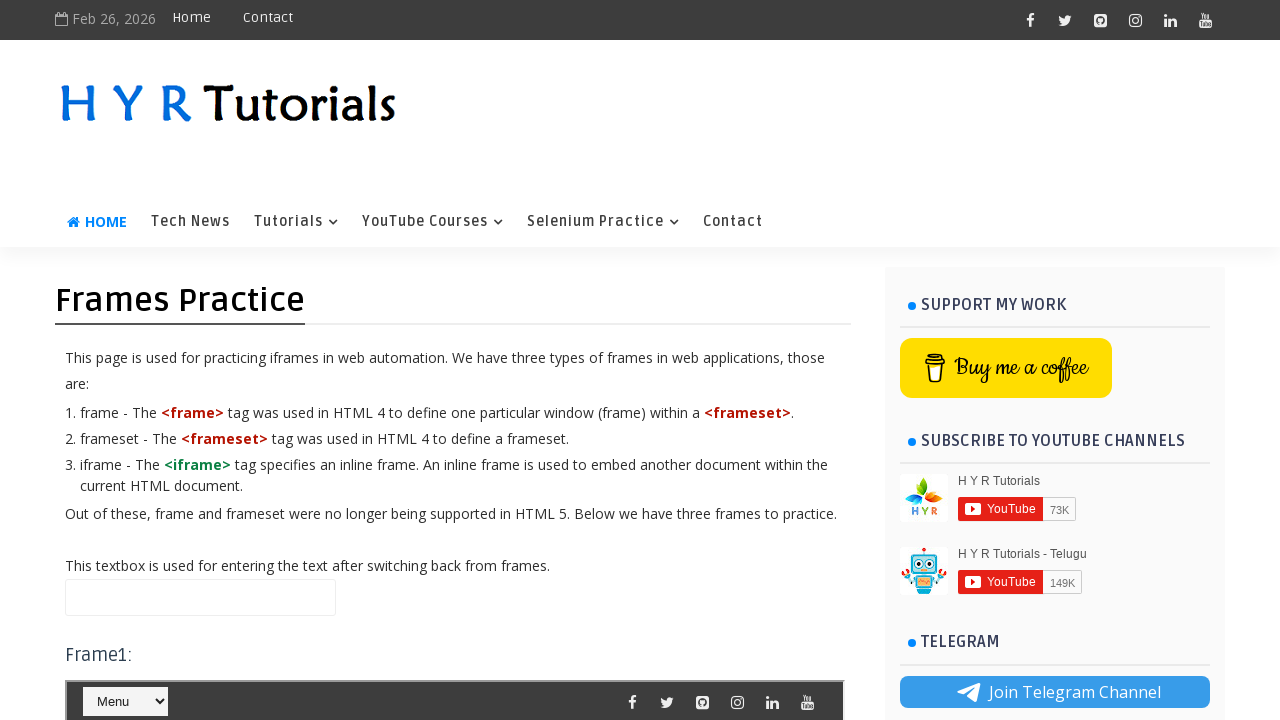

Located iframe with id 'frm1'
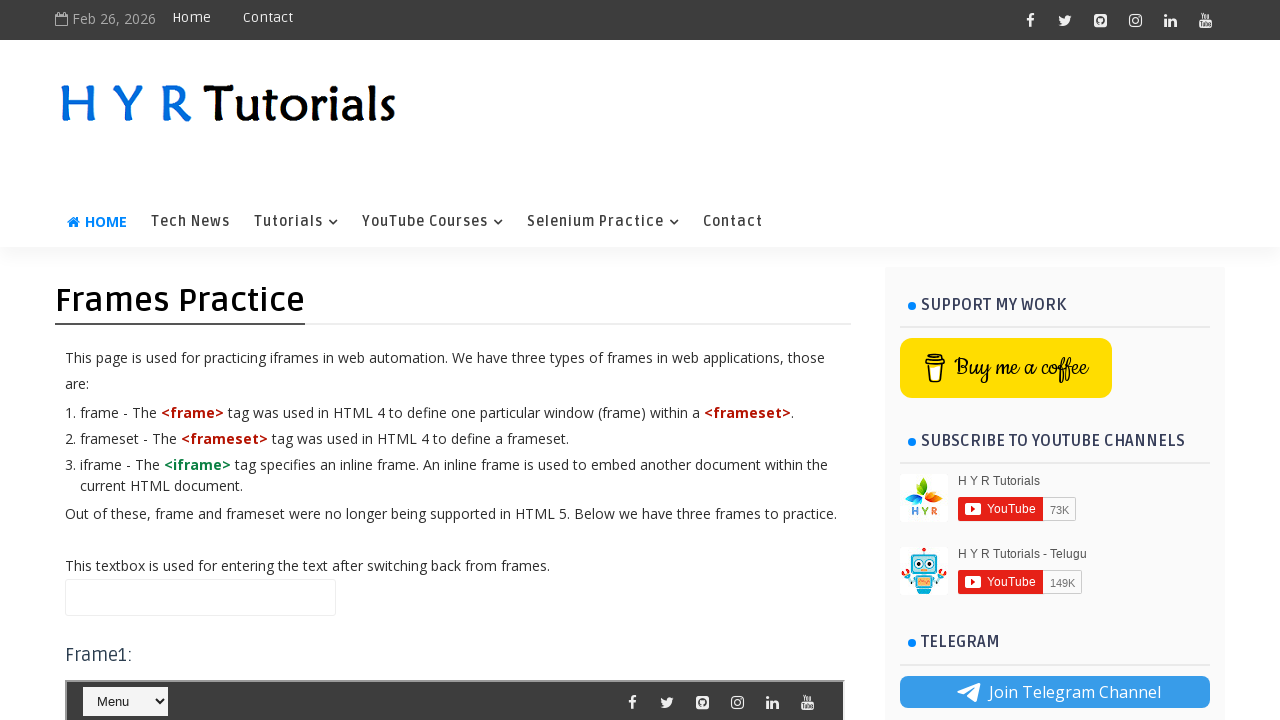

Clicked on dropdown menu in iframe at (275, 360) on iframe#frm1 >> internal:control=enter-frame >> select#selectnav1
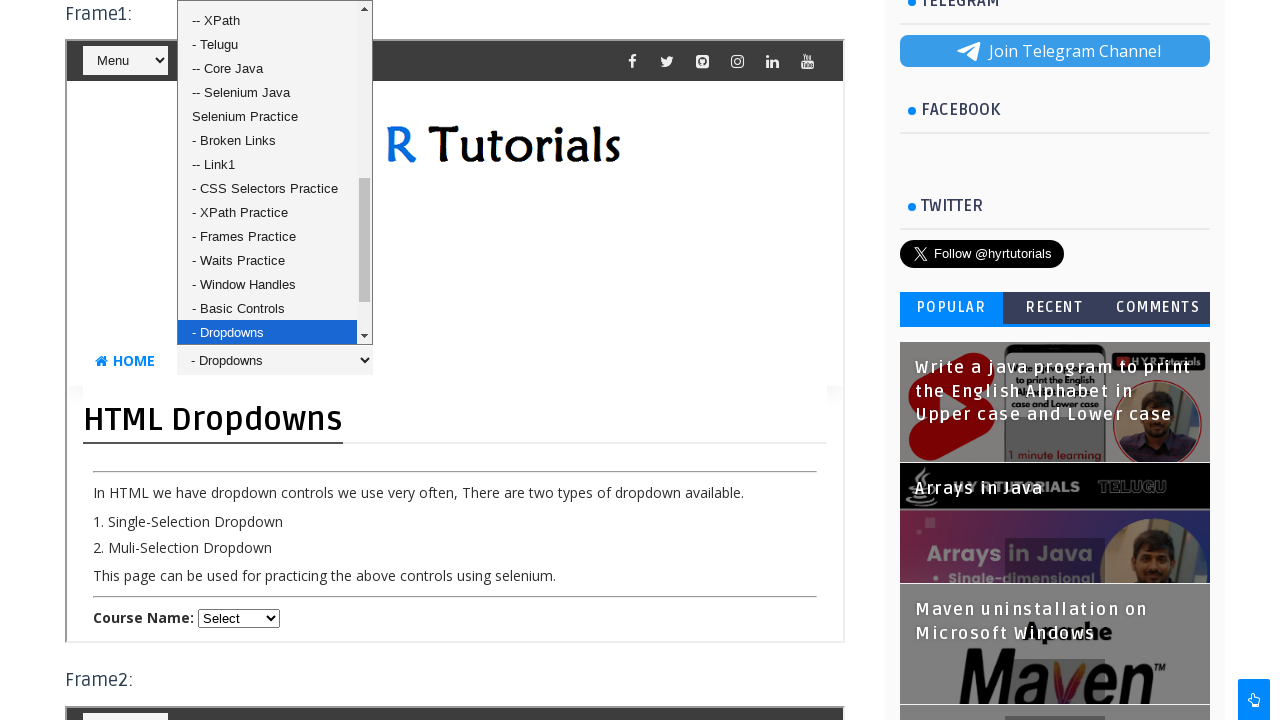

Selected third option (index 2) from dropdown menu on iframe#frm1 >> internal:control=enter-frame >> select#selectnav1
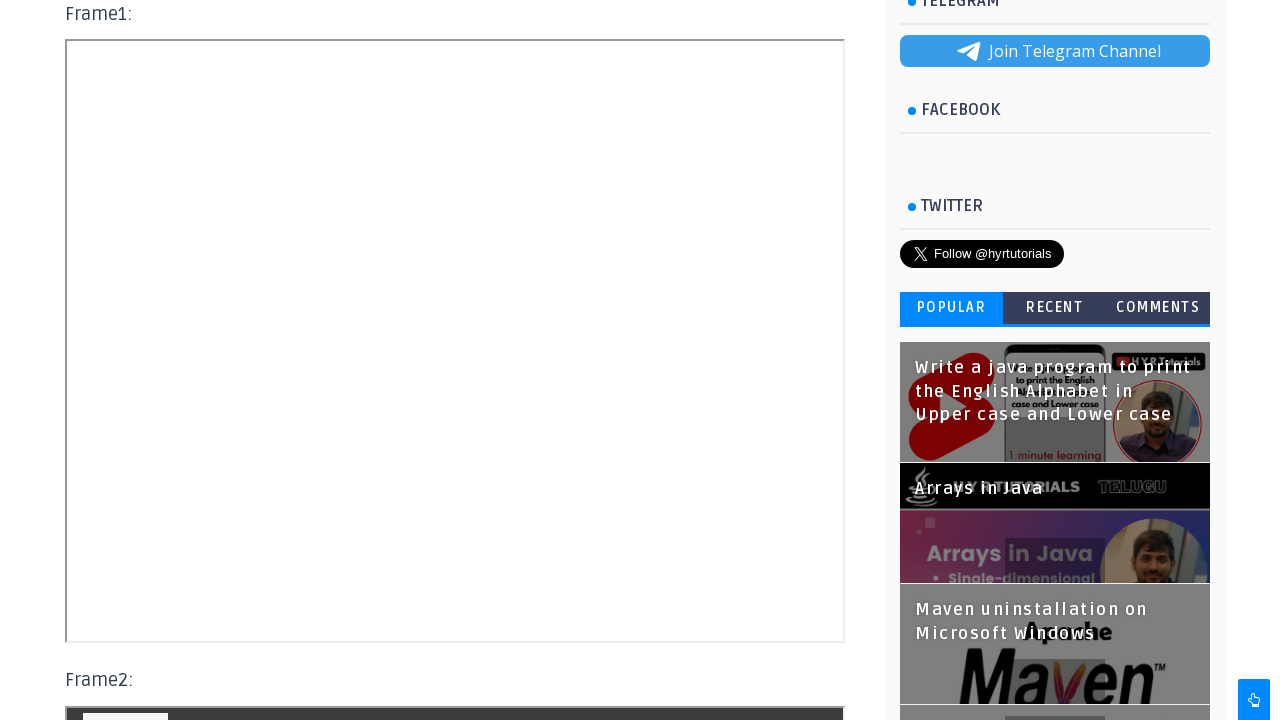

Verified page title is 'Frames Practice - H Y R Tutorials'
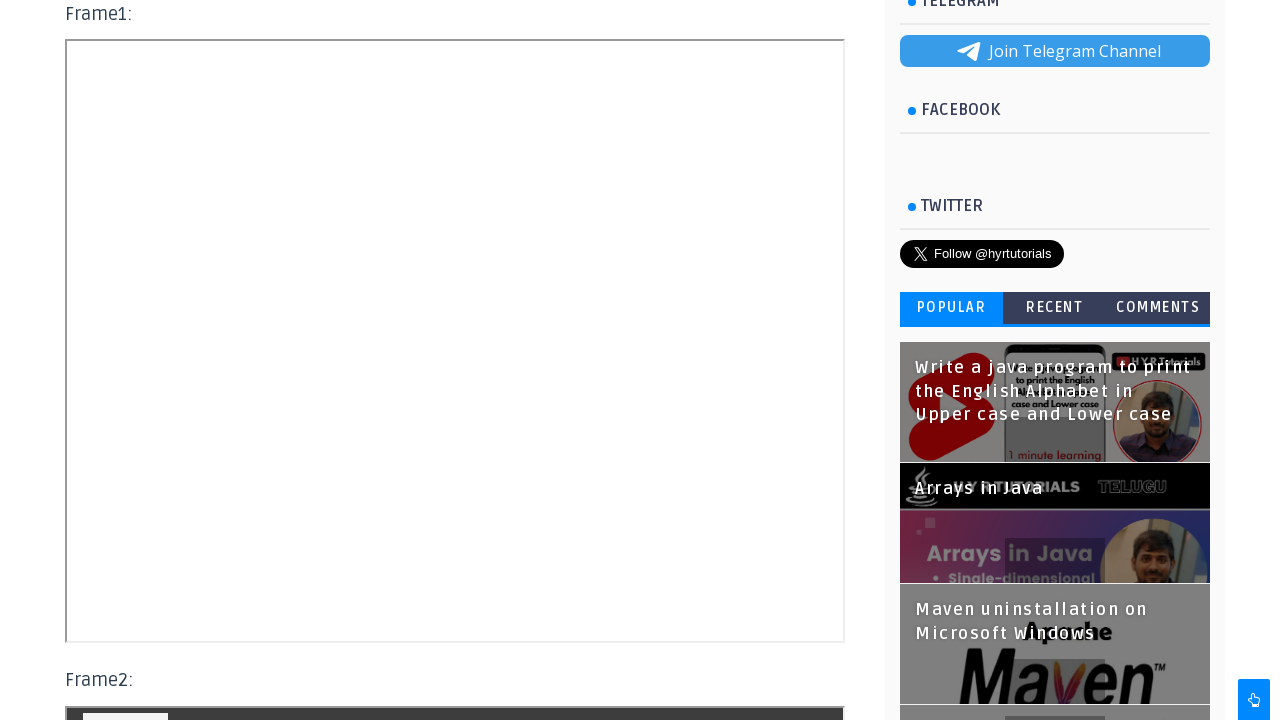

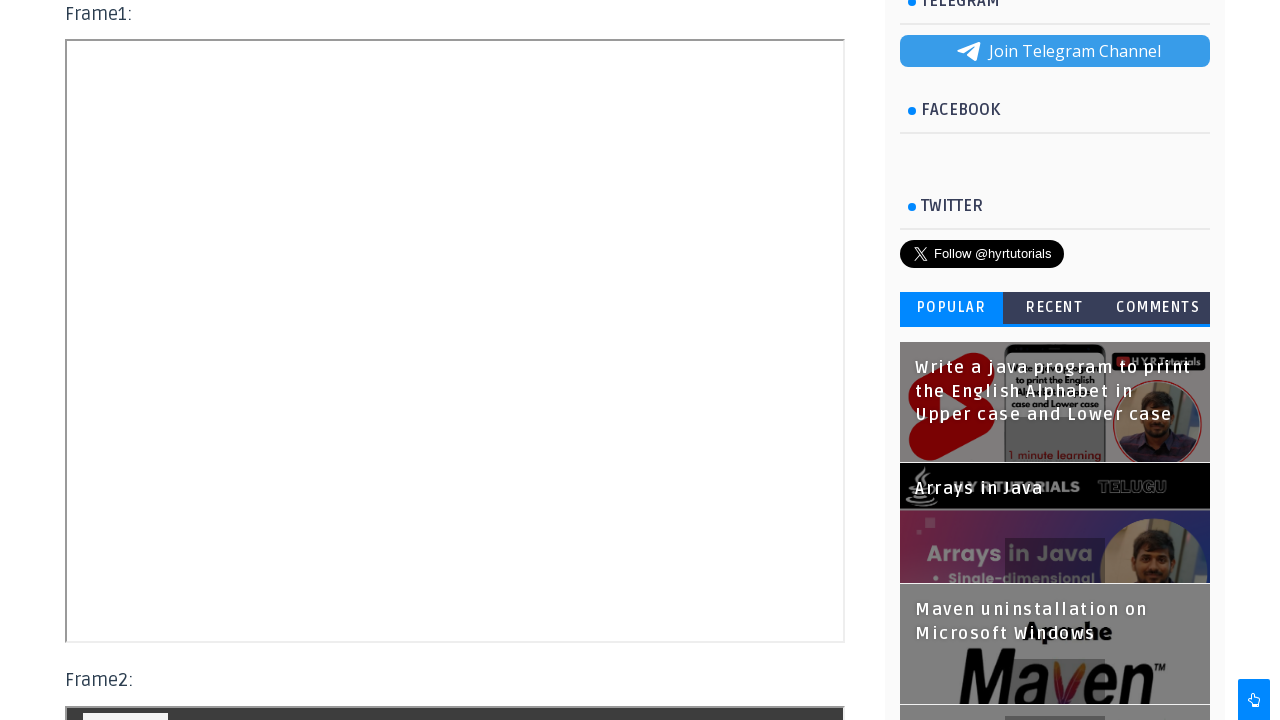